Navigates to ToolsQA website and maximizes the browser window. This is a basic browser setup verification test.

Starting URL: http://www.toolsqa.com

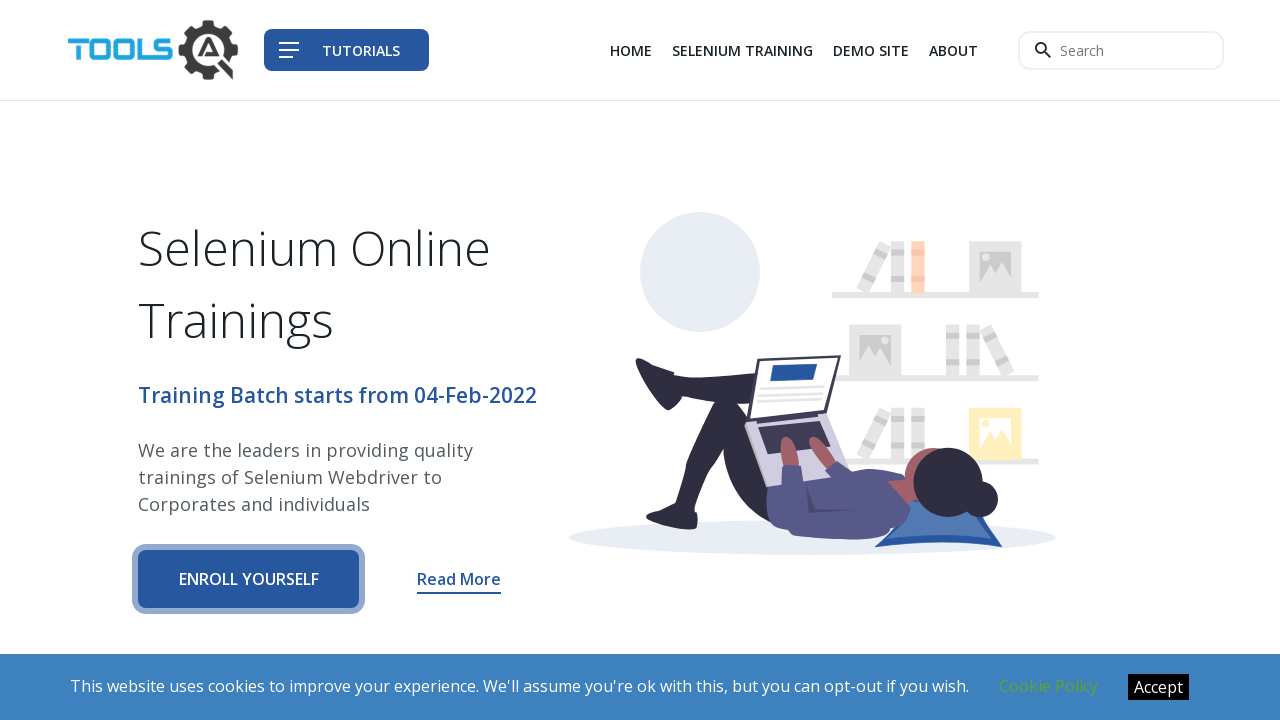

Navigated to ToolsQA website at http://www.toolsqa.com
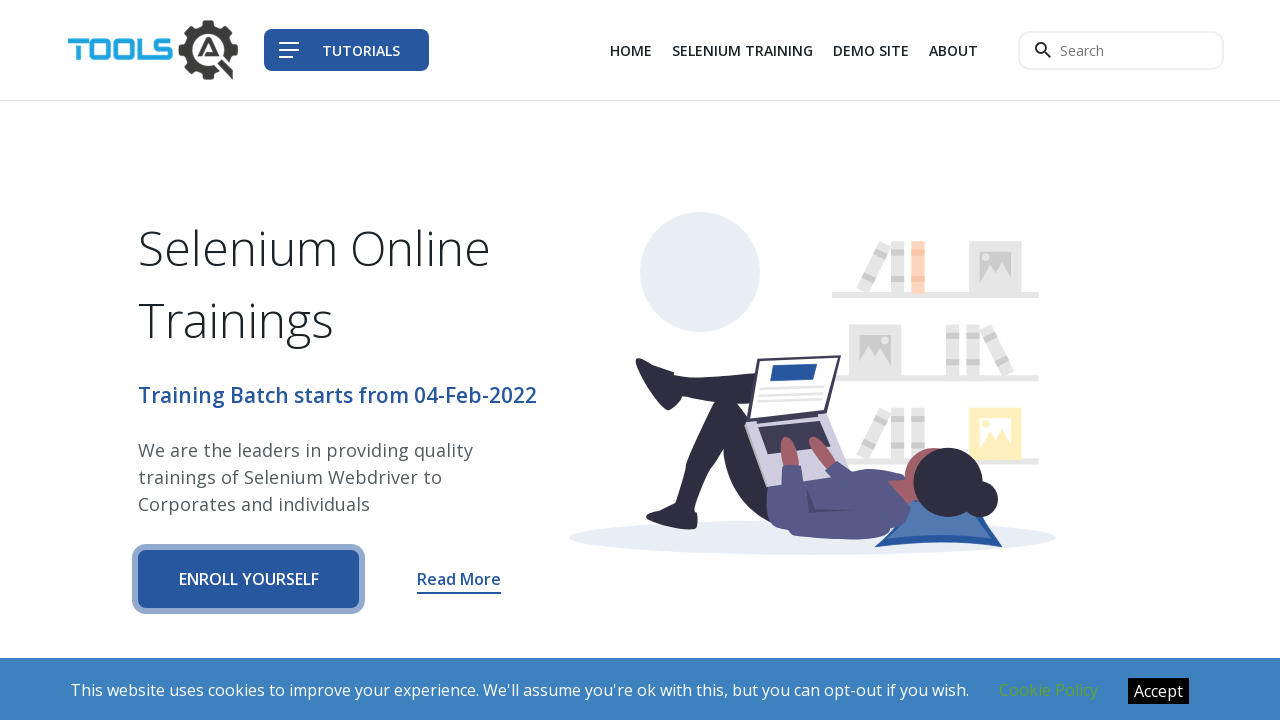

Waited for page to load (domcontentloaded state)
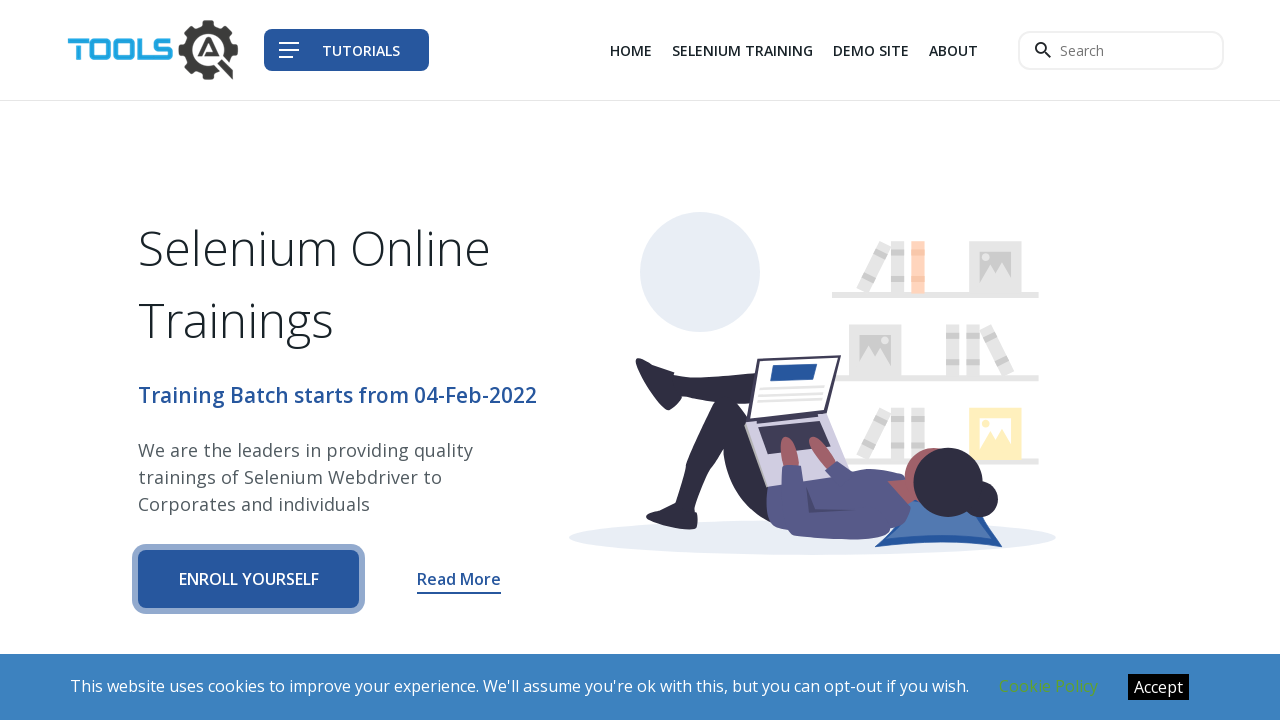

Maximized browser window to 1920x1080
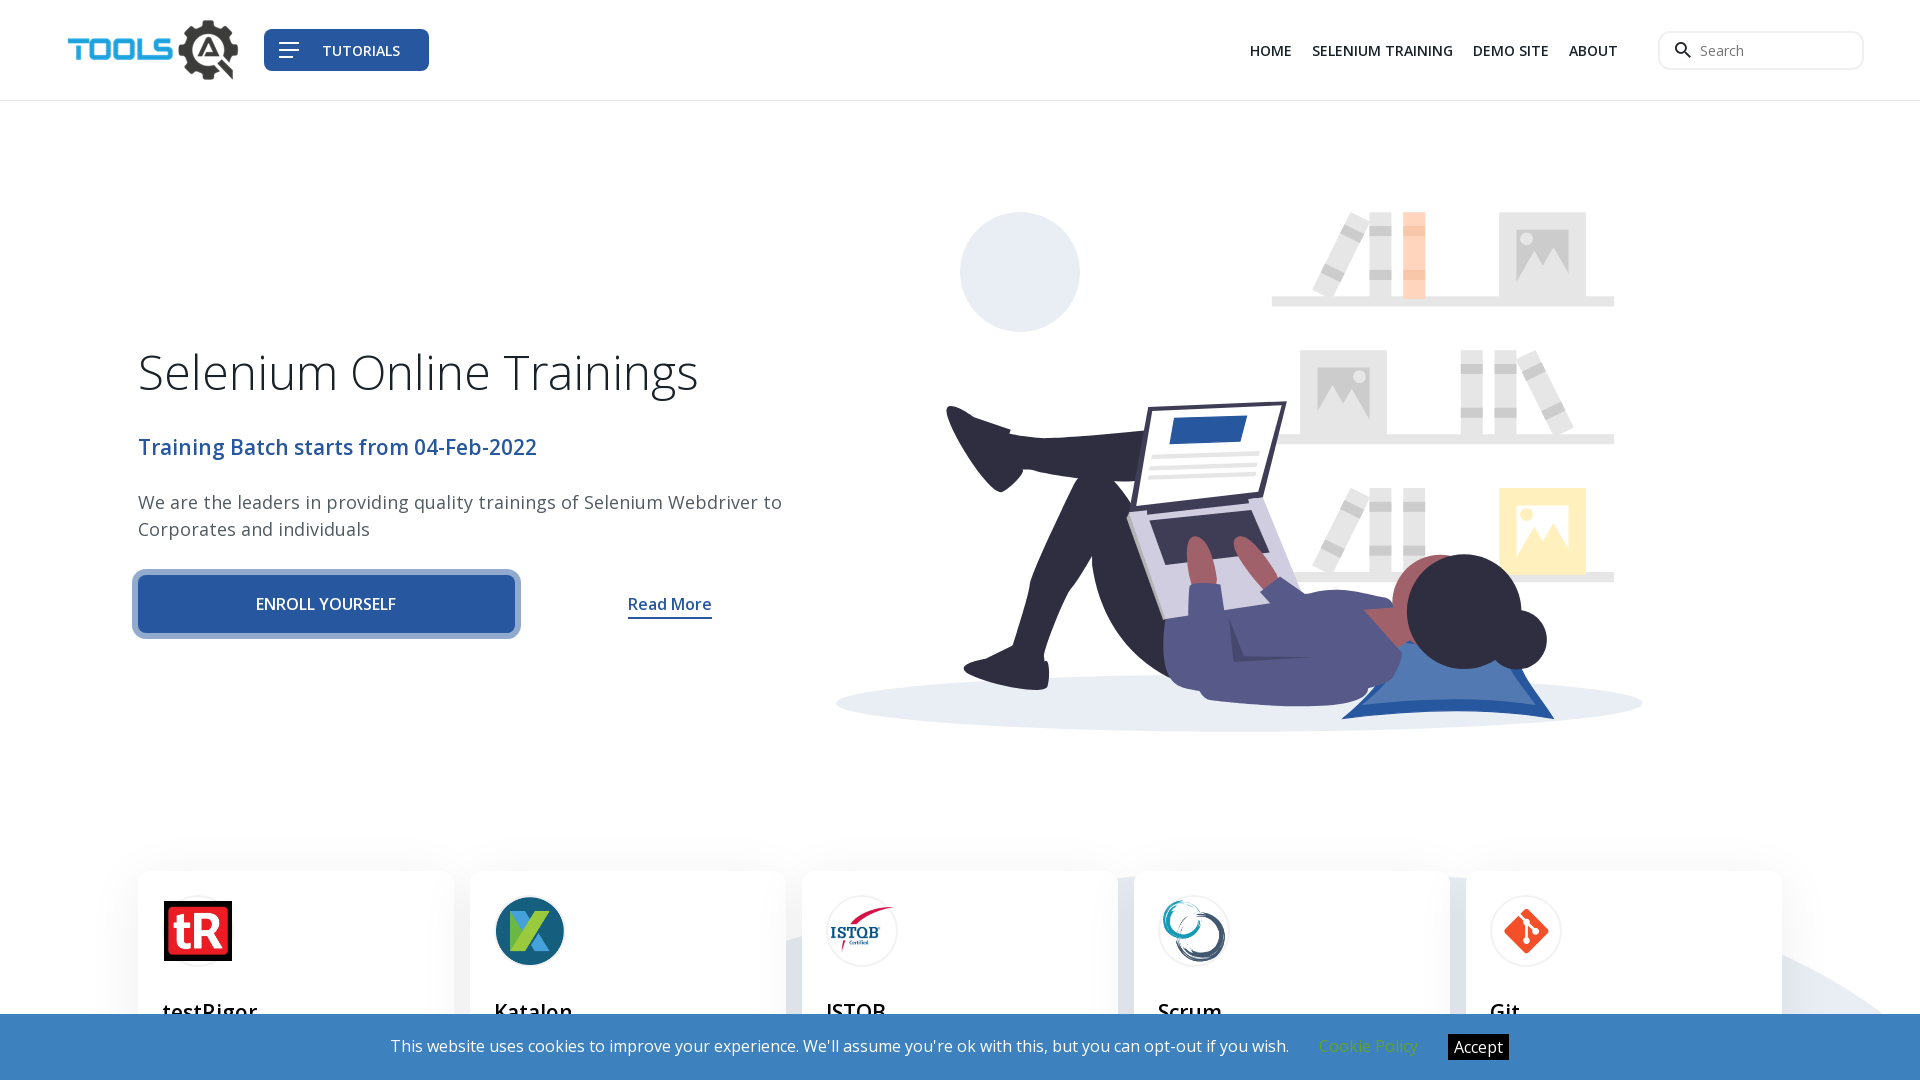

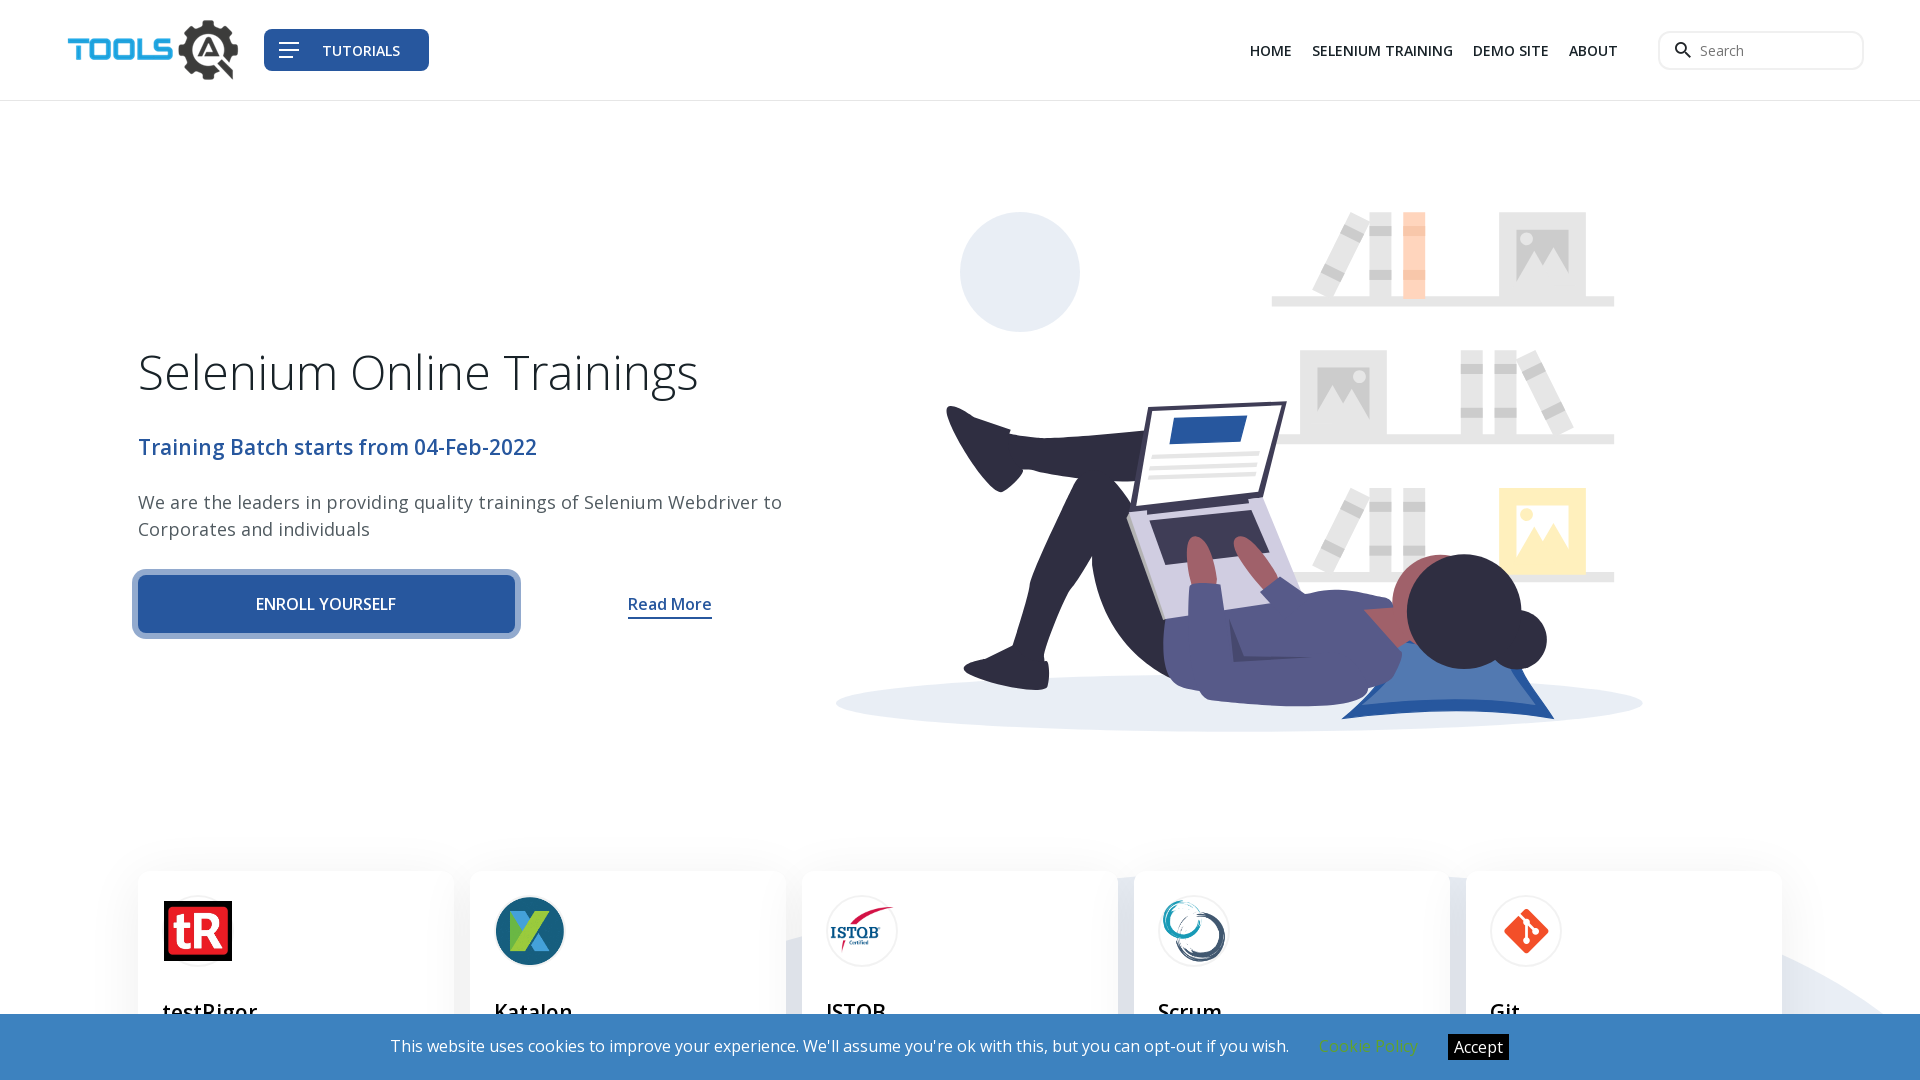